Searches for a stock on the GoodInfo Taiwan stock information website by entering a stock code and clicking the search button

Starting URL: https://goodinfo.tw/tw/index.asp

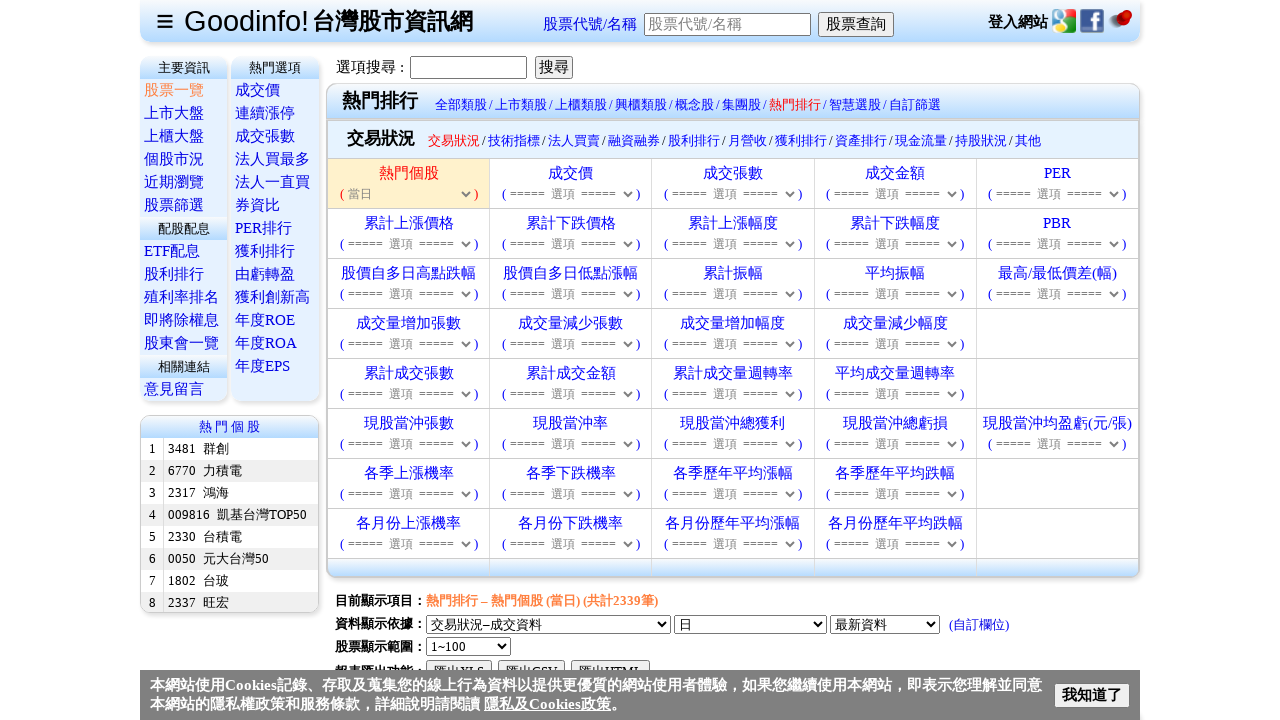

Filled stock code search field with '2338' on #txtStockCode
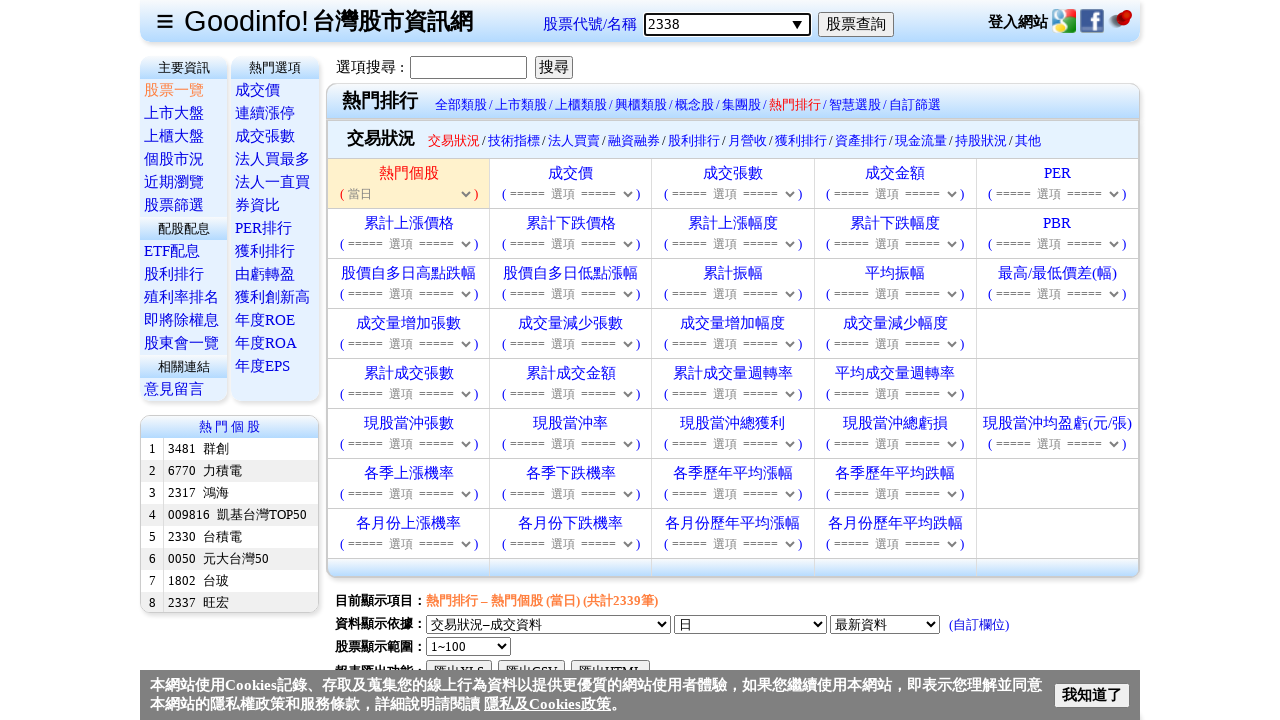

Clicked the search button to search for stock code 2338 at (856, 24) on #btnStockSearch
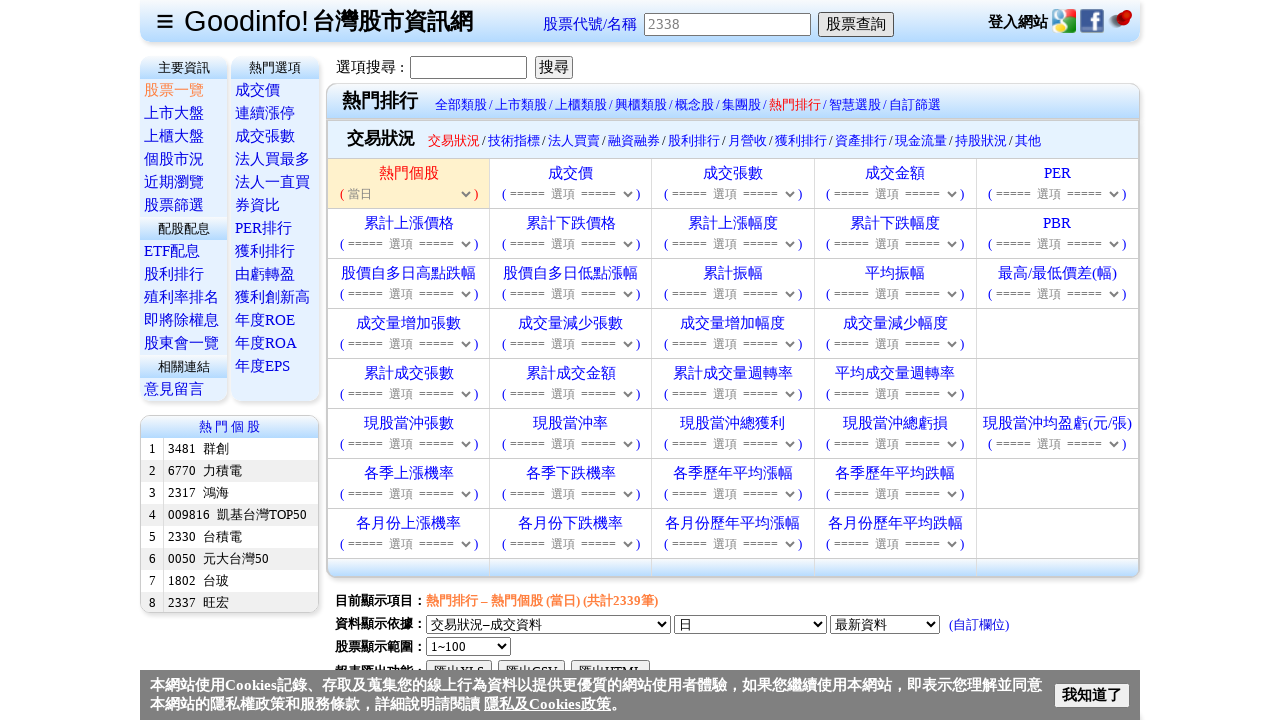

Waited for page to finish loading after search
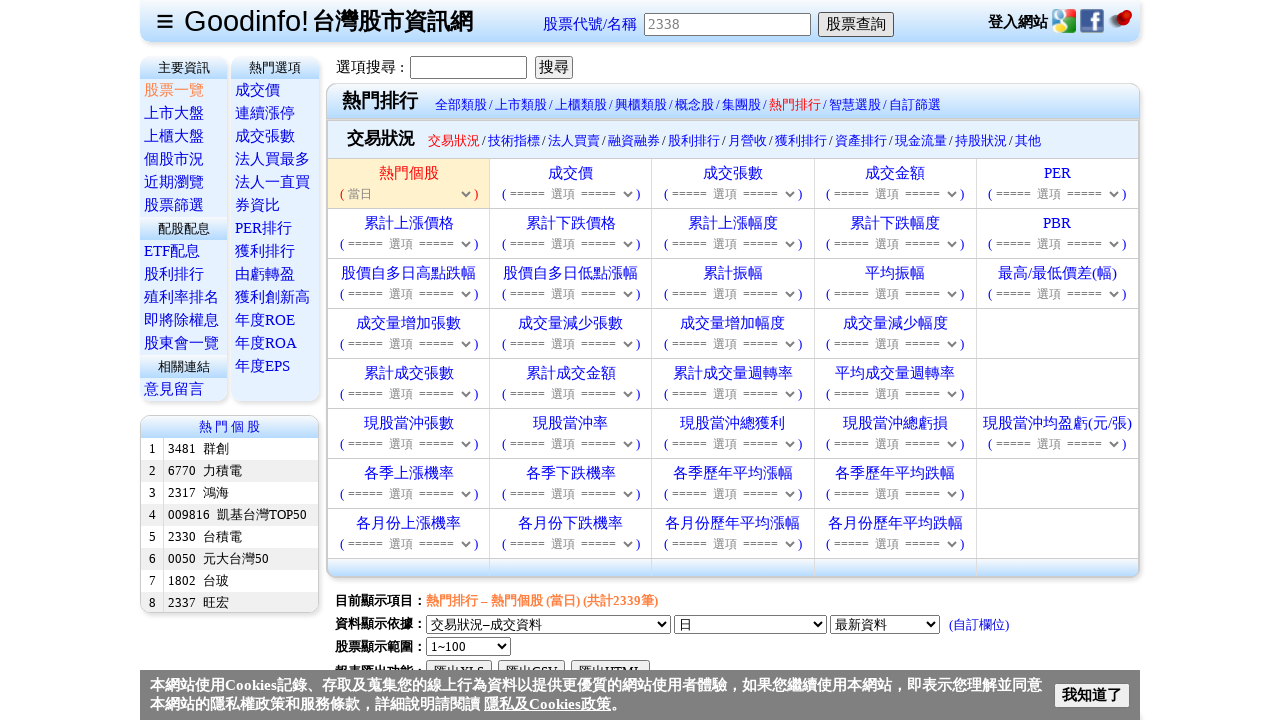

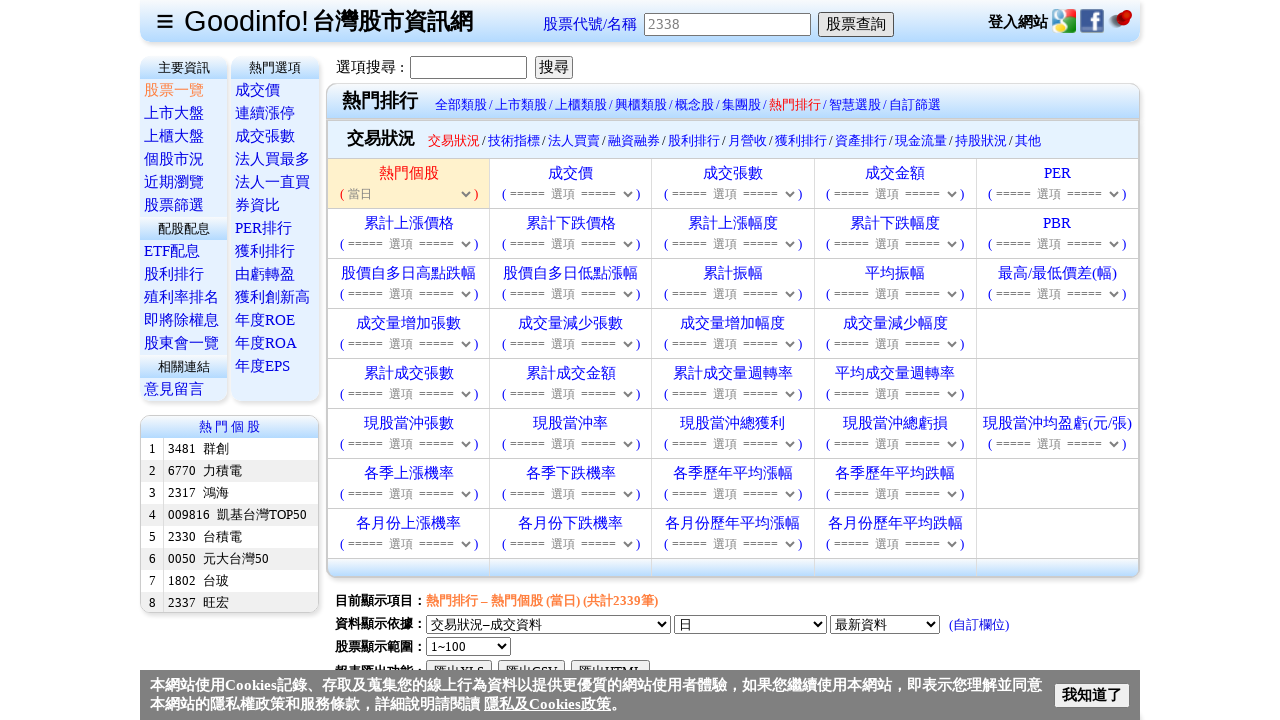